Navigates to DemoQA Text Box page and verifies that the Current Address input field is visible.

Starting URL: https://demoqa.com/elements

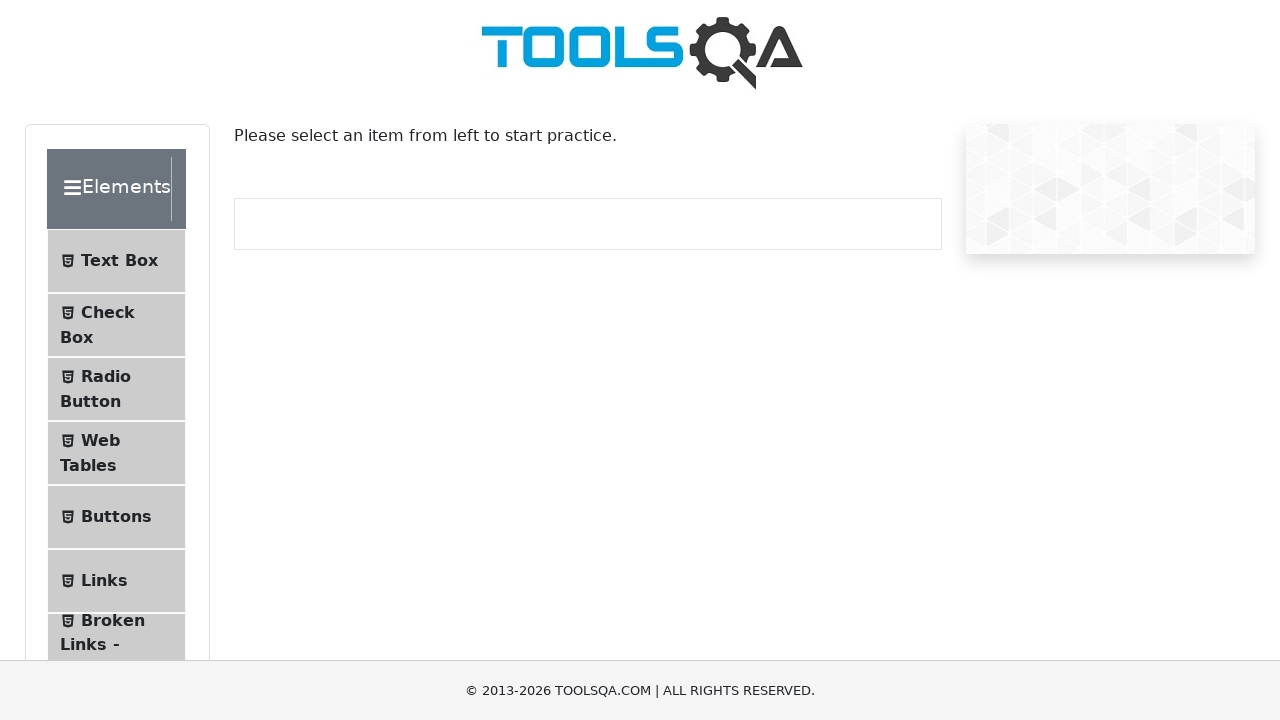

Clicked Text Box button in menu at (119, 261) on internal:text="Text Box"i
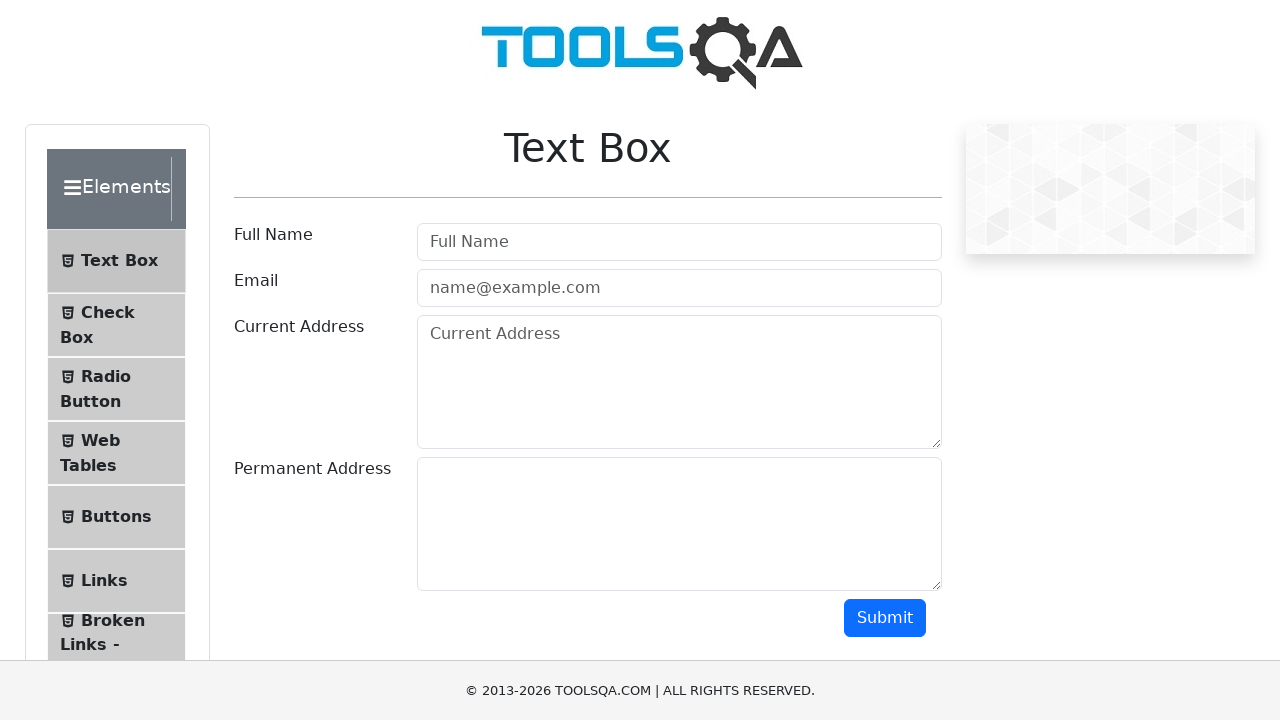

Text Box page loaded successfully
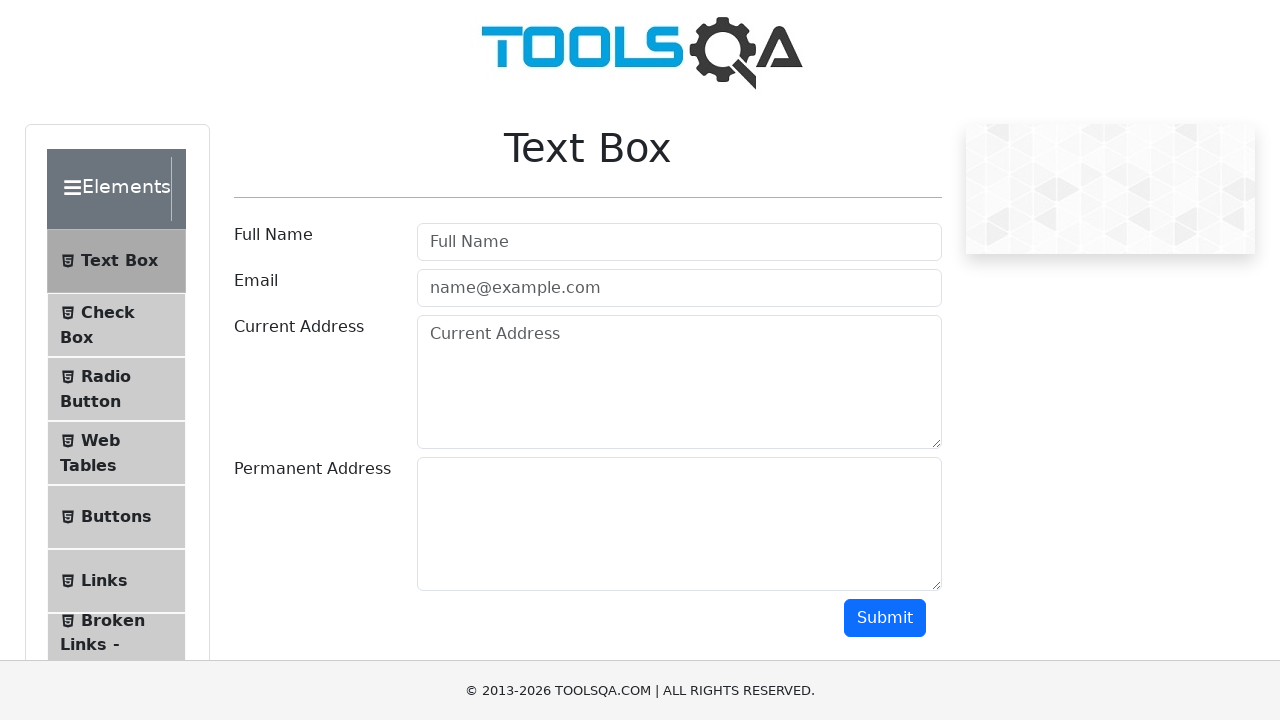

Current Address input field is visible
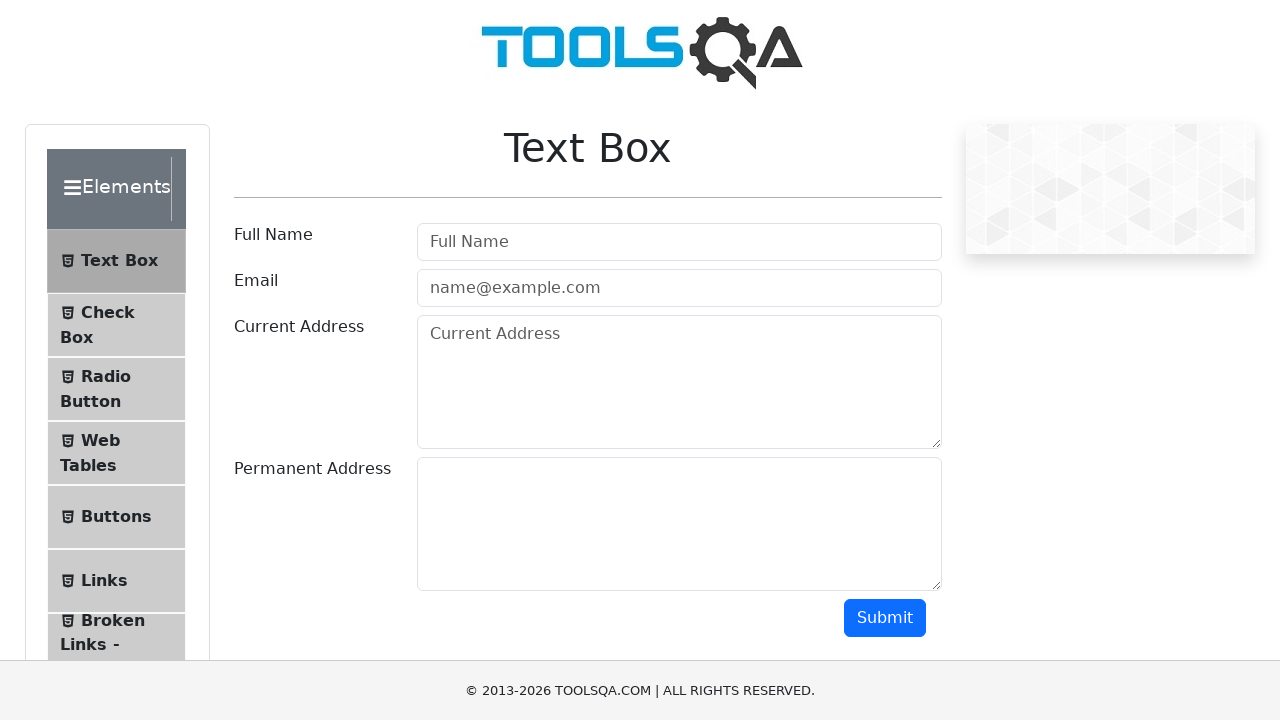

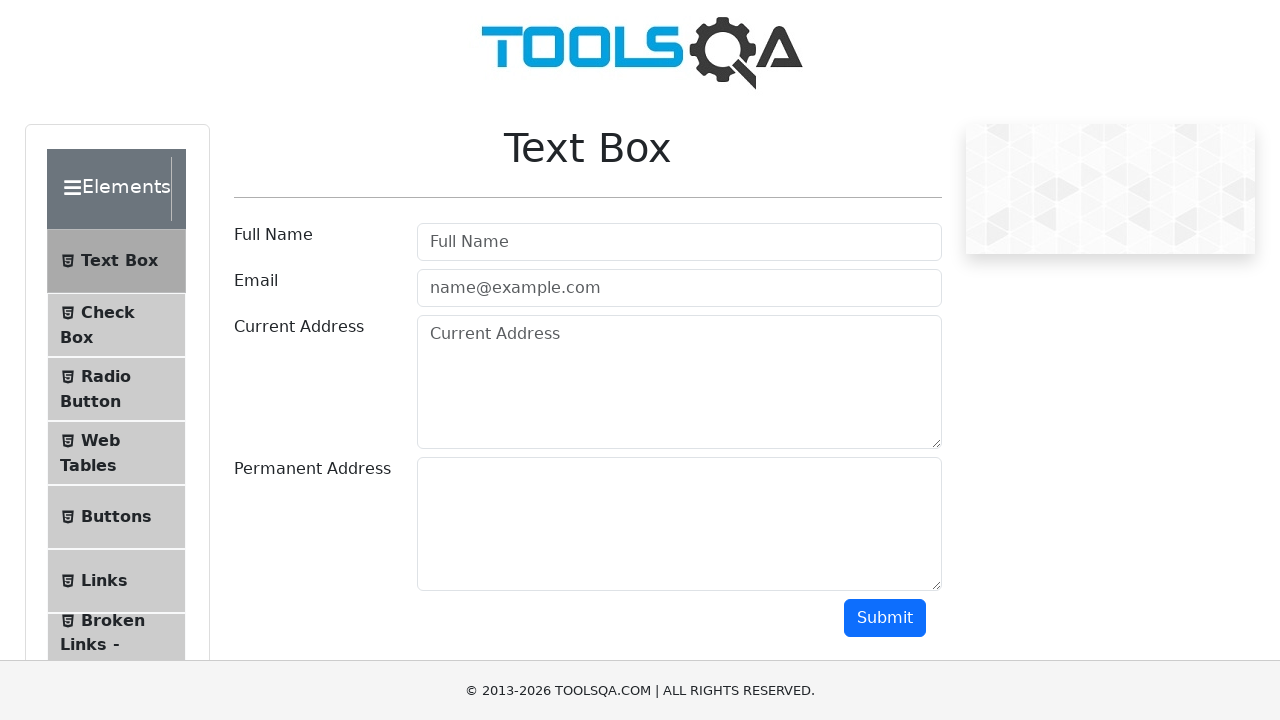